Tests JavaScript confirm dialog by clicking the JS Confirm button, dismissing the confirm, and verifying the result message shows "You clicked: Cancel".

Starting URL: https://the-internet.herokuapp.com/javascript_alerts

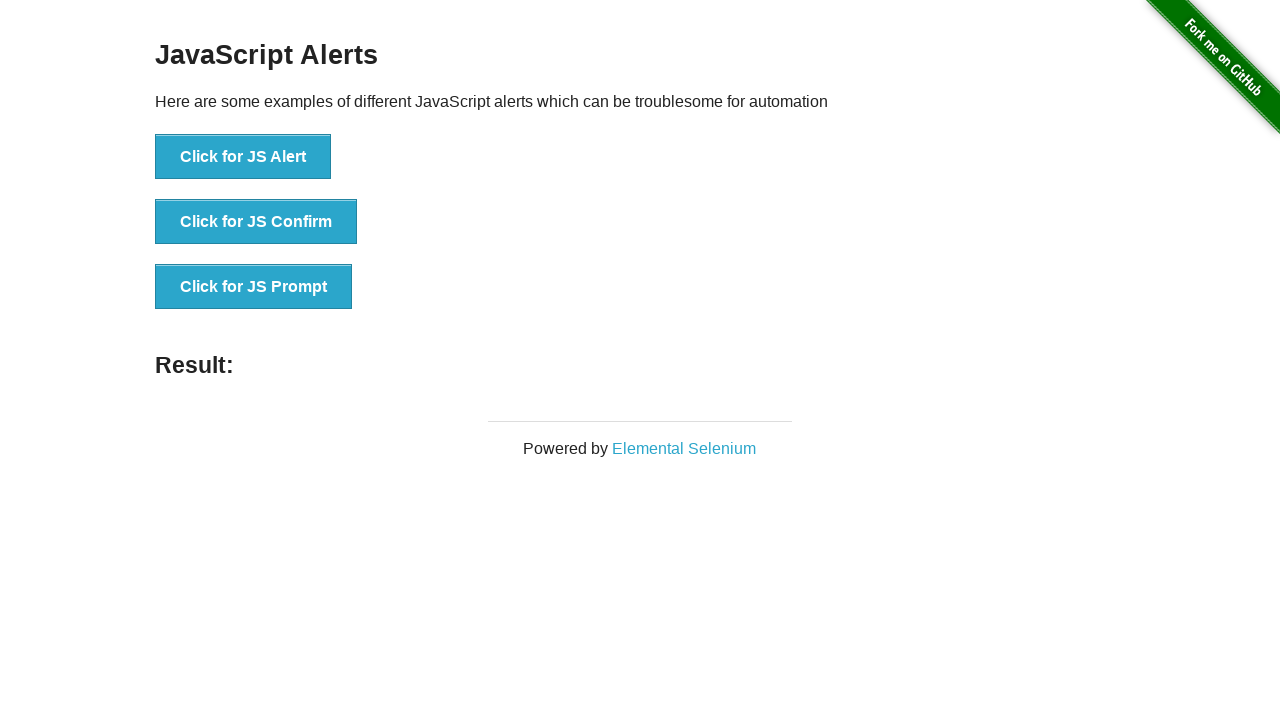

Set up dialog handler to dismiss confirm dialog
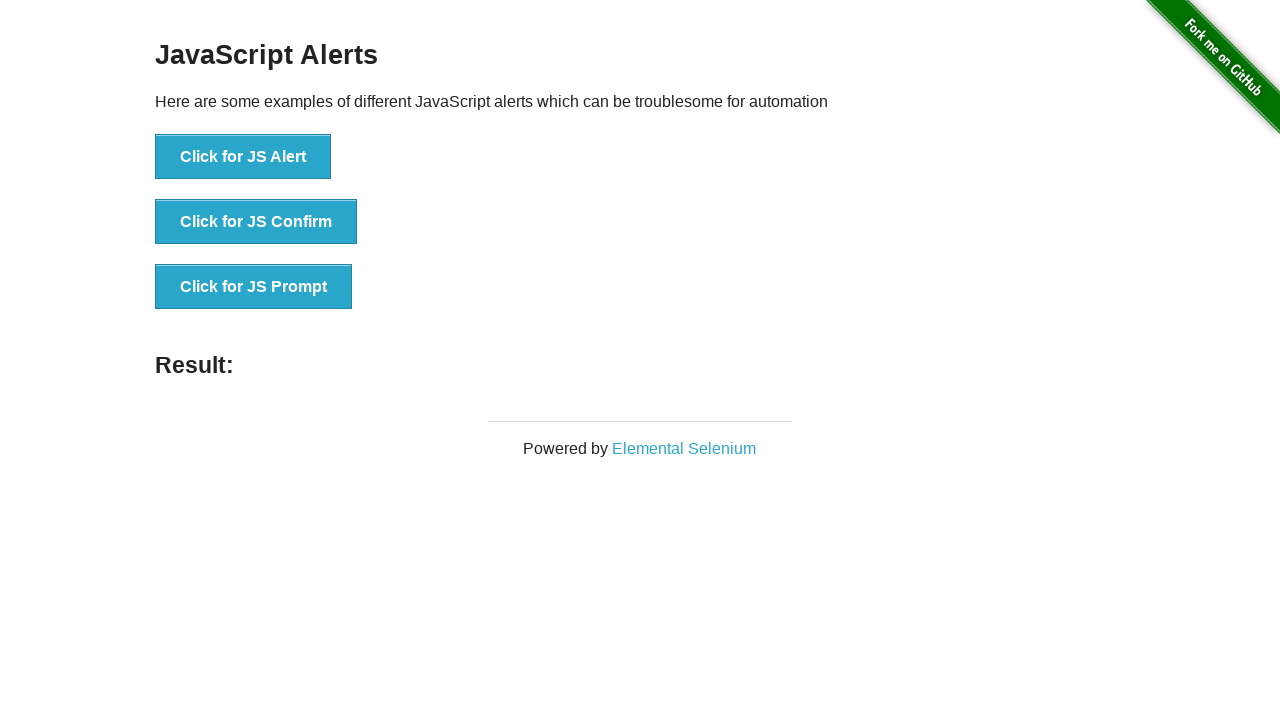

Clicked JS Confirm button at (256, 222) on button[onclick*='jsConfirm']
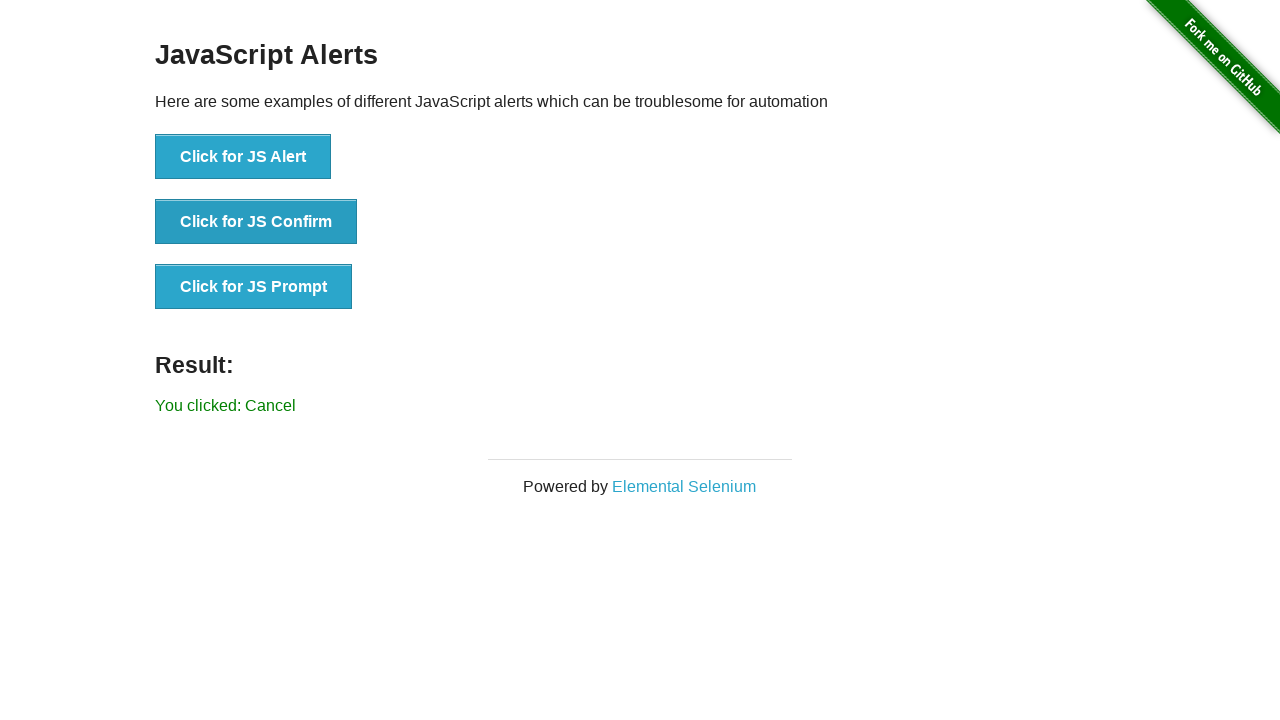

Result message element loaded
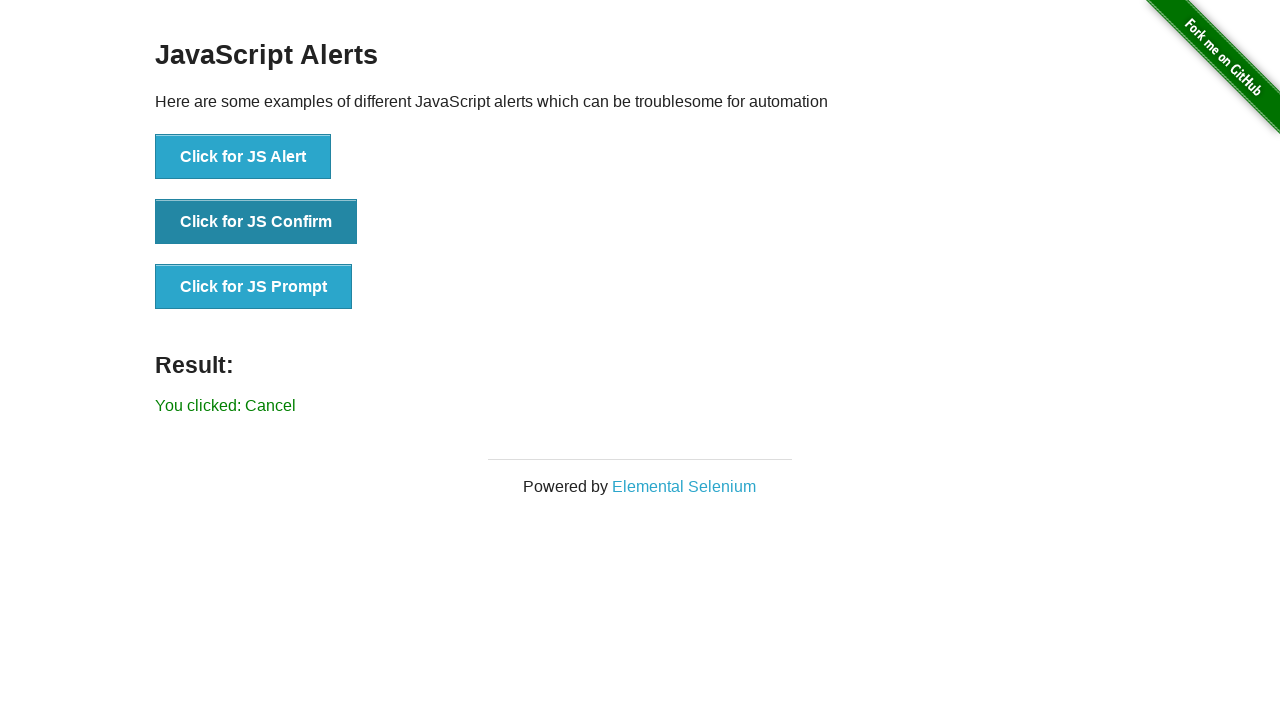

Retrieved result text from page
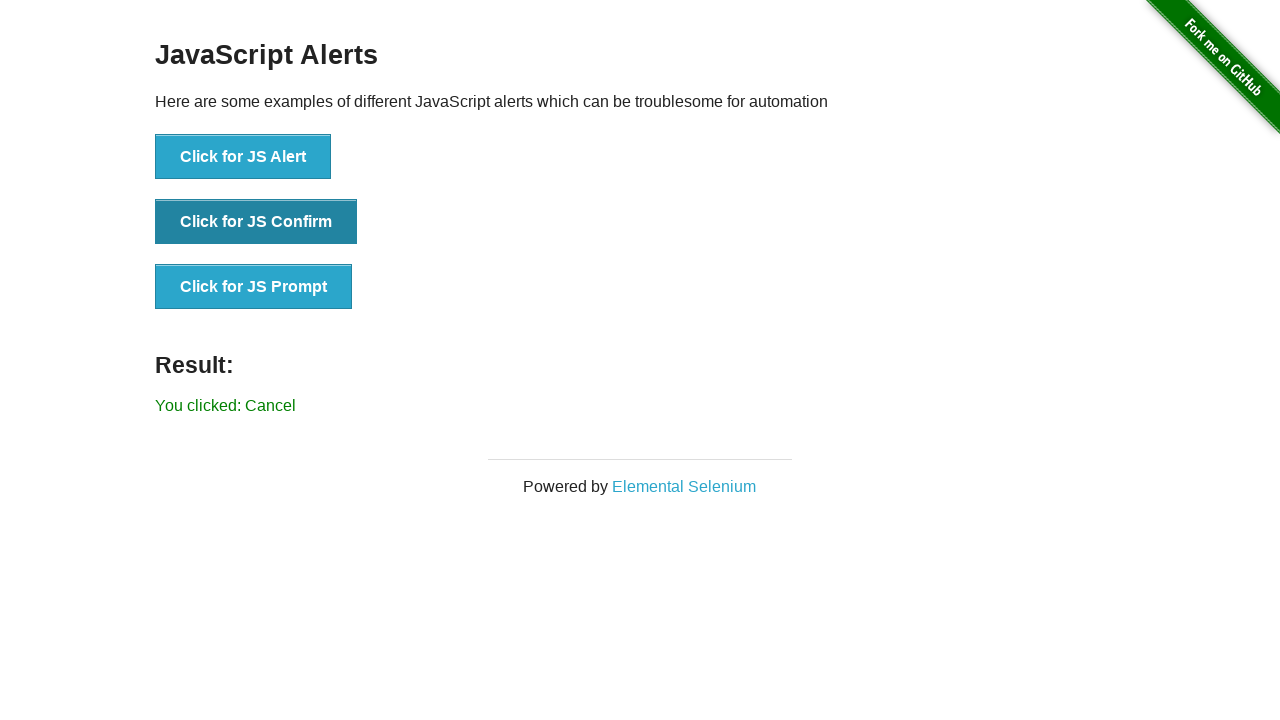

Verified result message contains 'You clicked: Cancel'
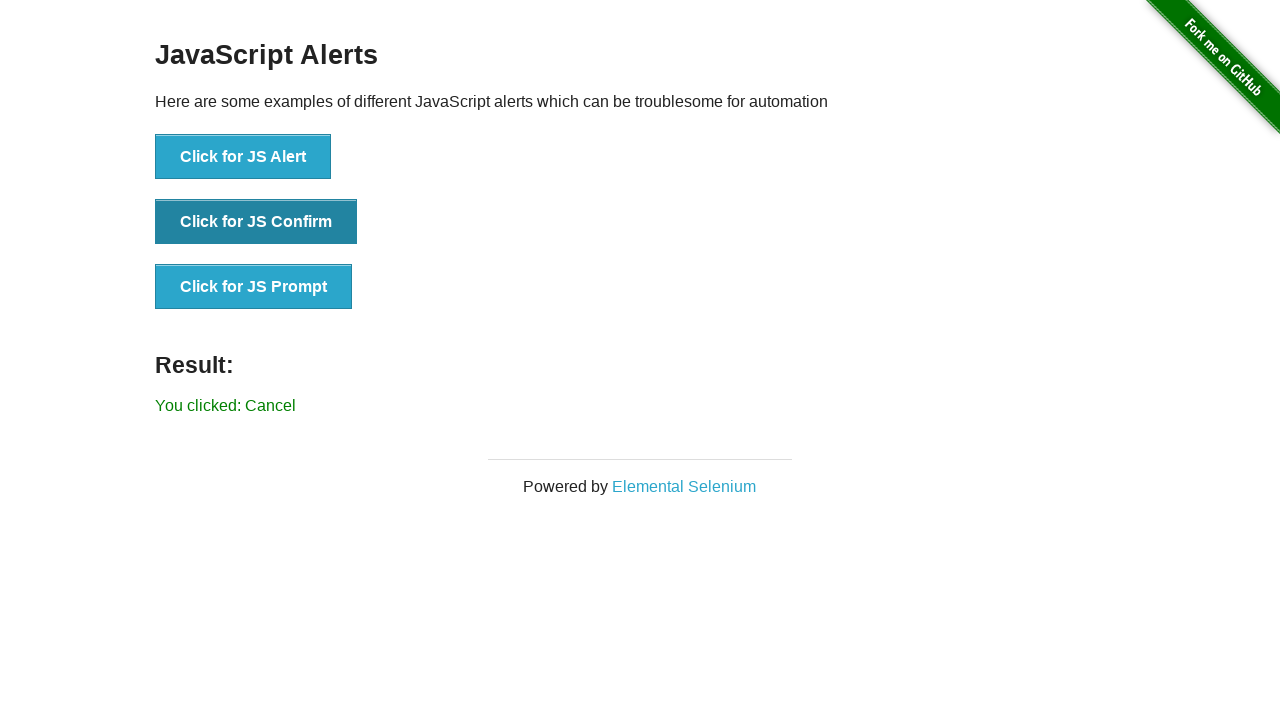

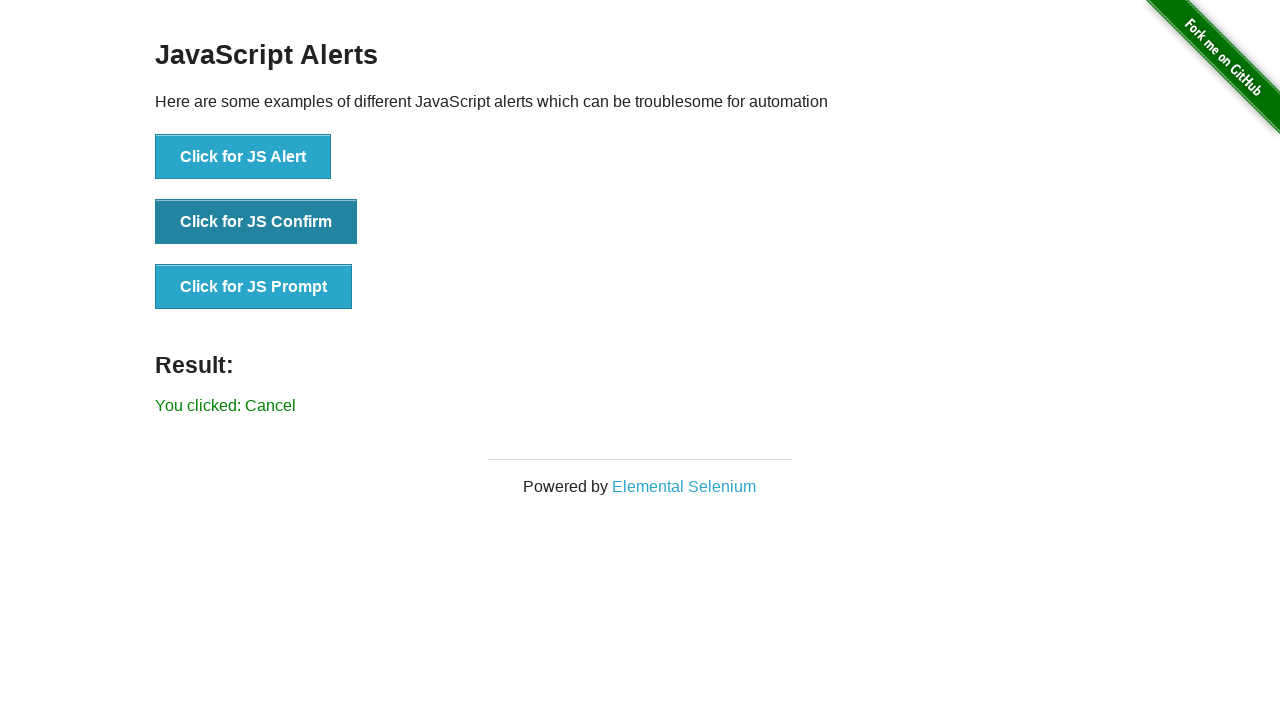